Tests editing all fields of an existing power - creates a power first, then navigates to edit it, modifies all fields, saves, and verifies the changes

Starting URL: https://site-tc1.vercel.app/

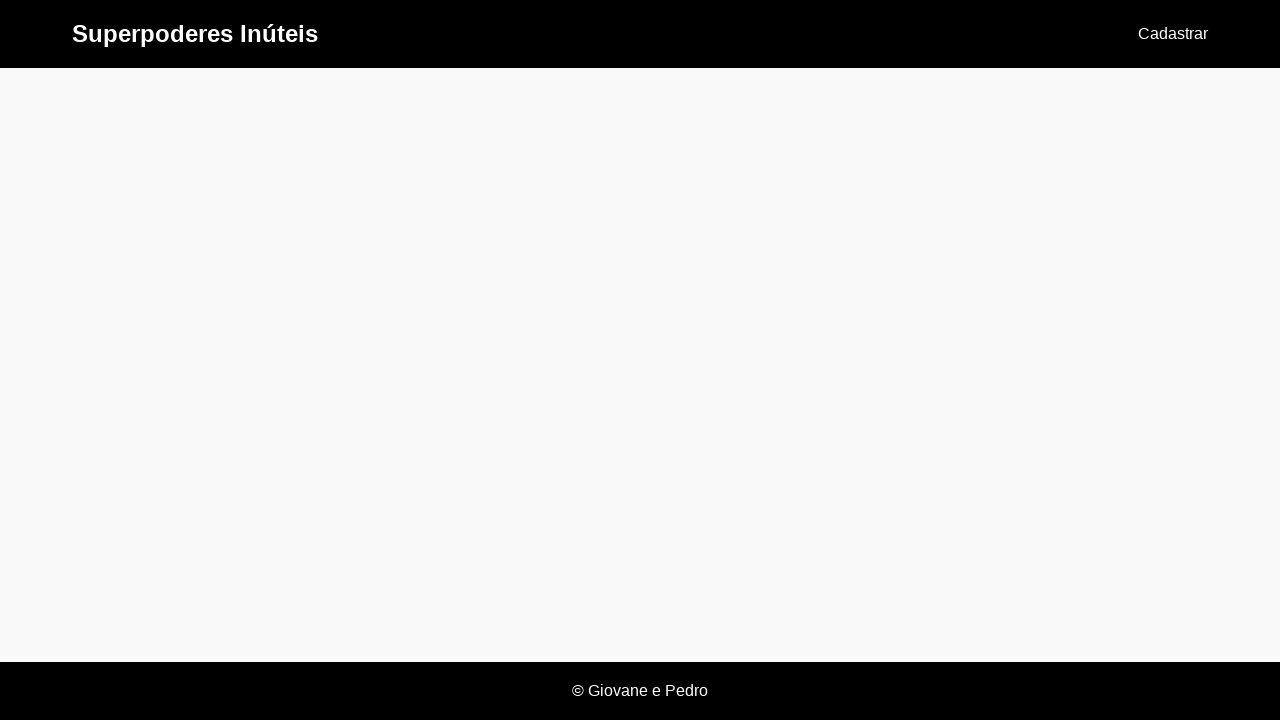

Set up dialog handler for alerts
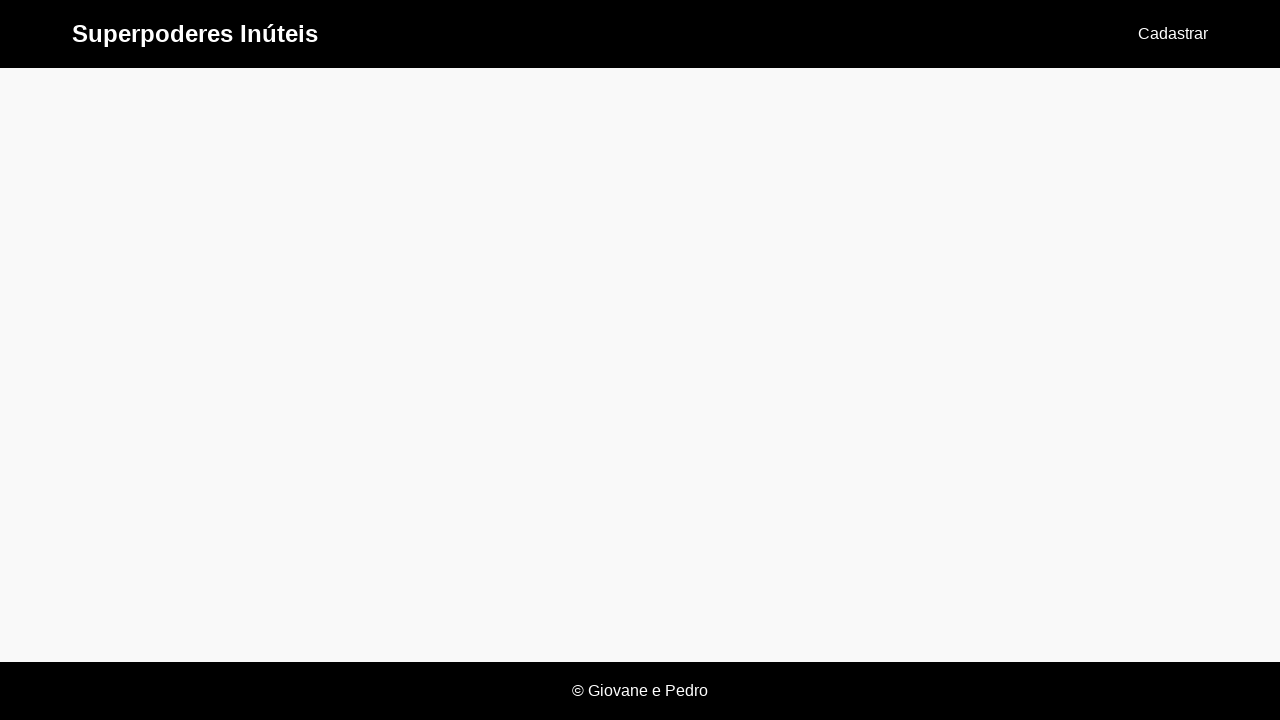

Clicked 'Cadastrar' link to create a new power at (1173, 34) on text=Cadastrar
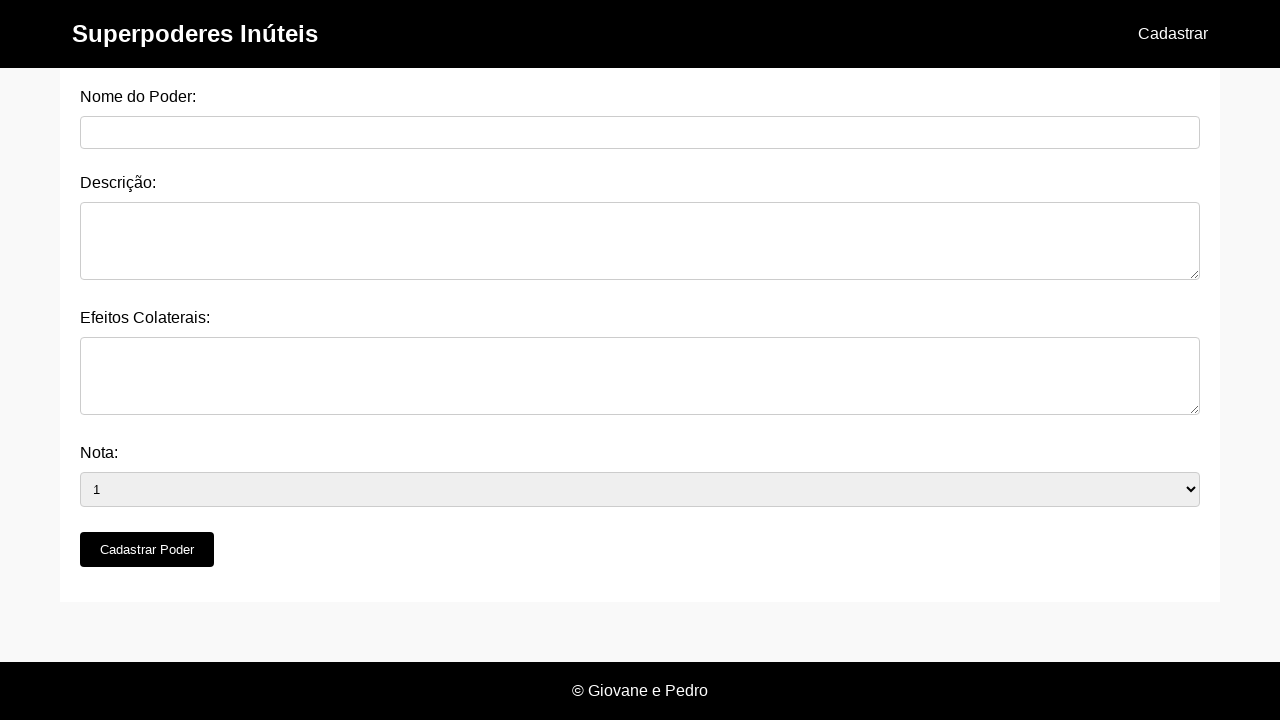

Power creation form loaded
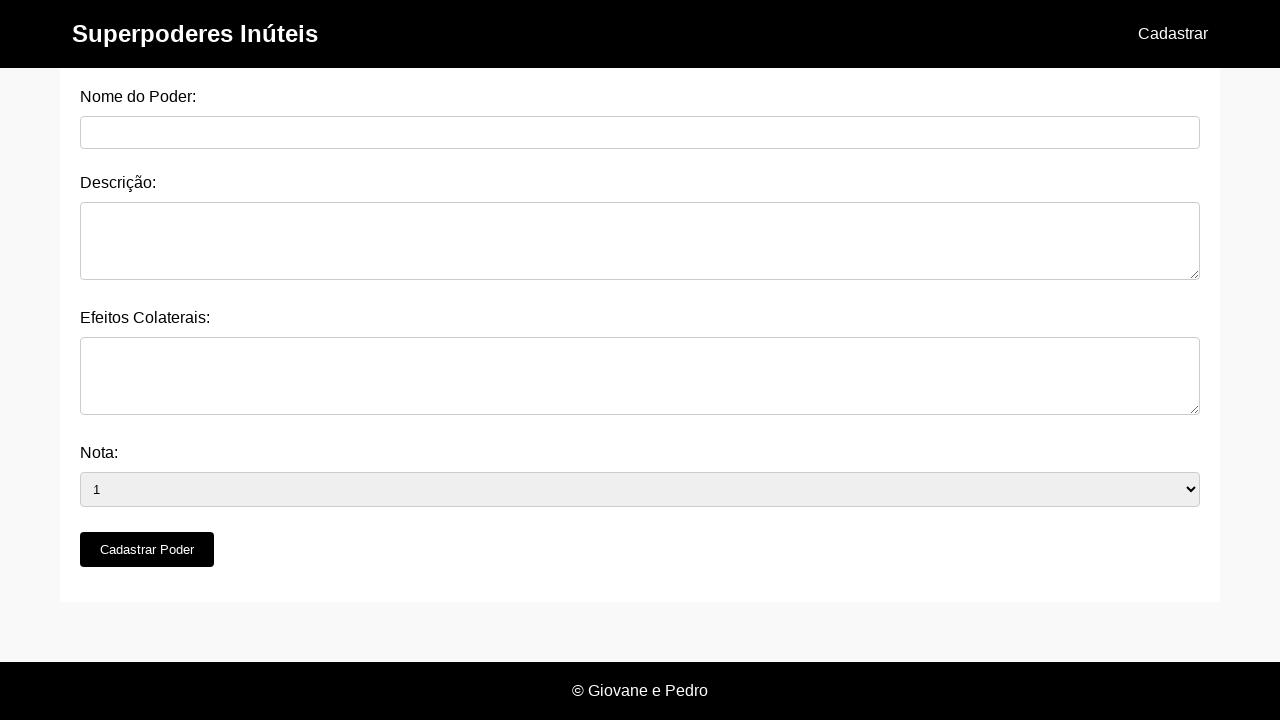

Filled power name field with 'Telekinesis Original' on #nome_do_poder
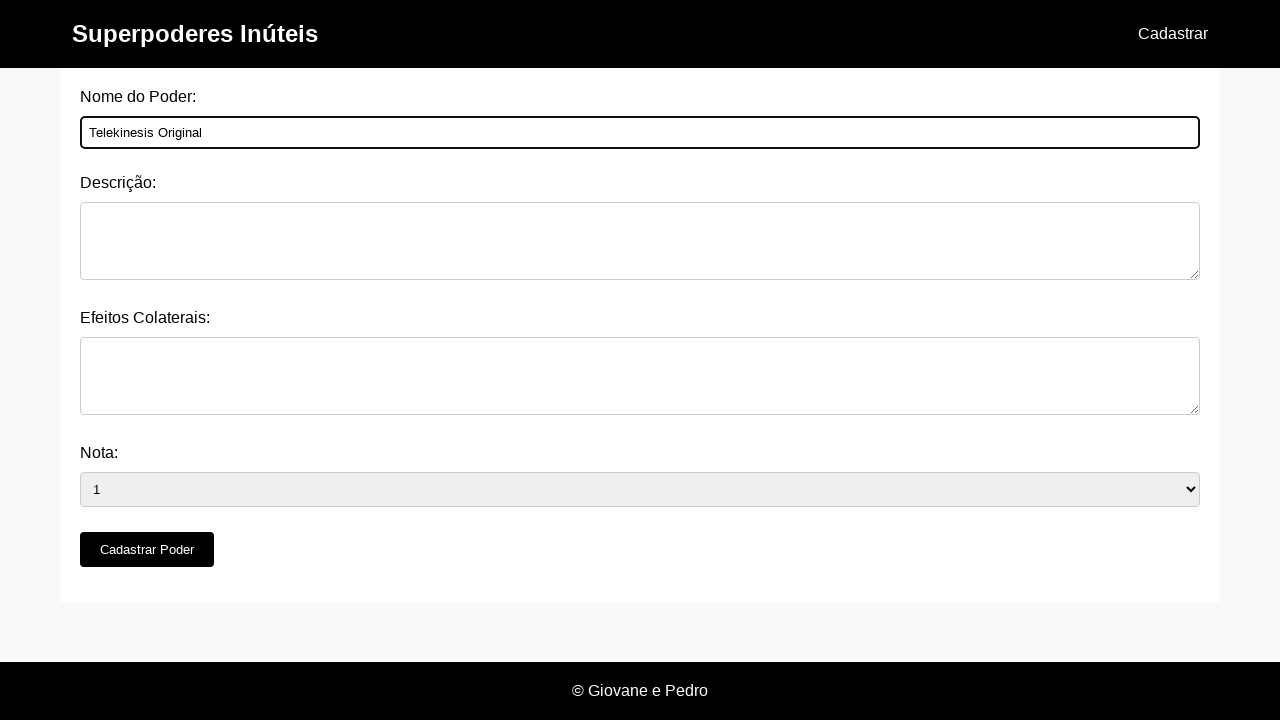

Filled description field with 'Move objects with your mind.' on #descricao
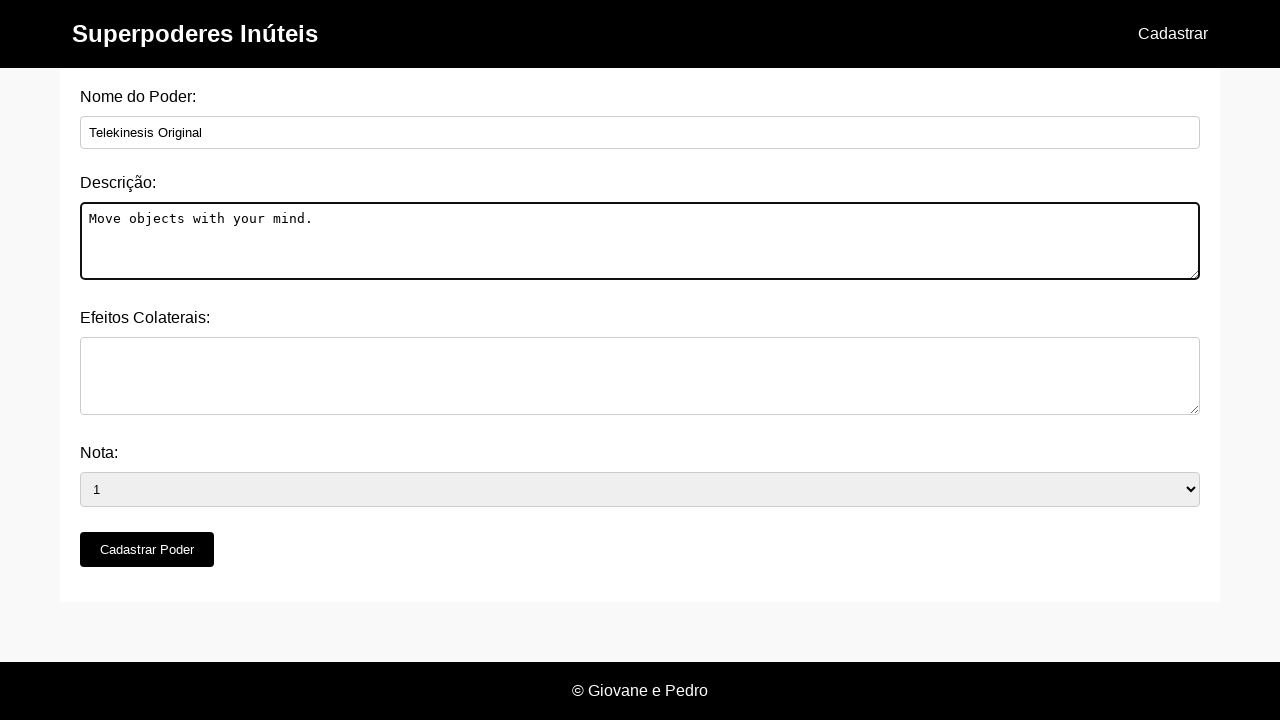

Filled side effects field with 'Headaches after prolonged use.' on #efeitos_colaterais
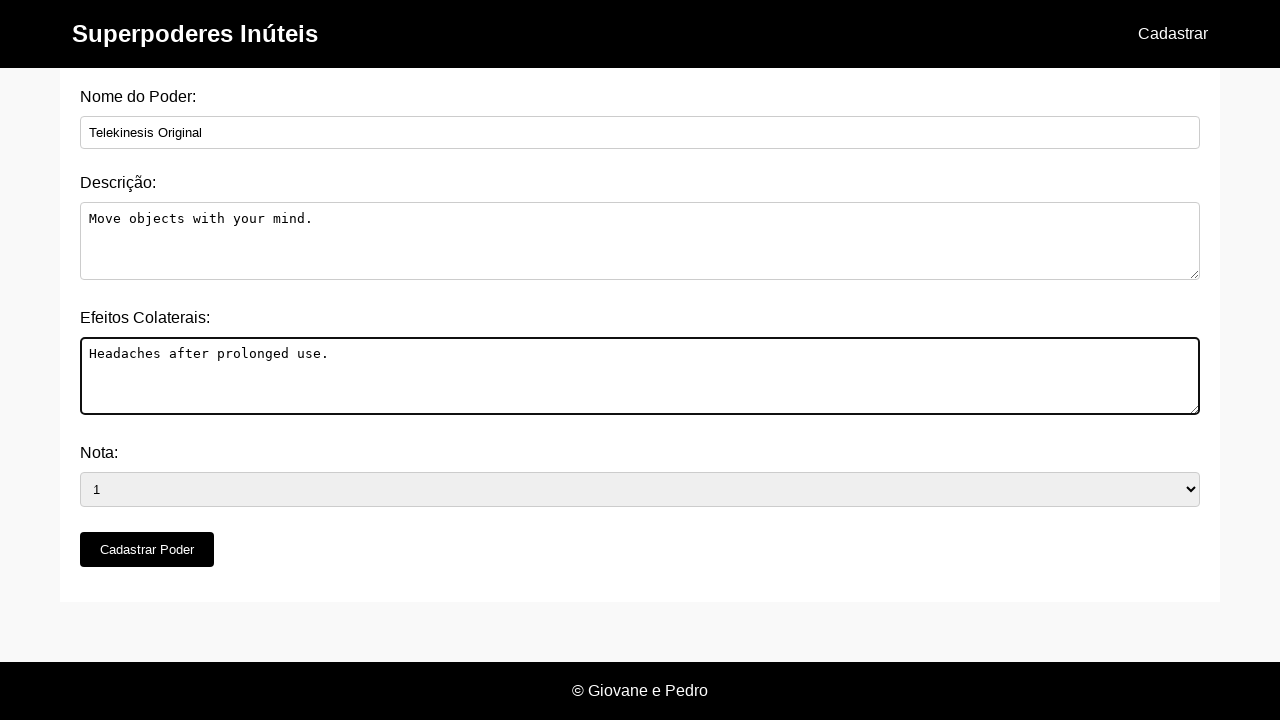

Selected rating '3' for the power on #nota
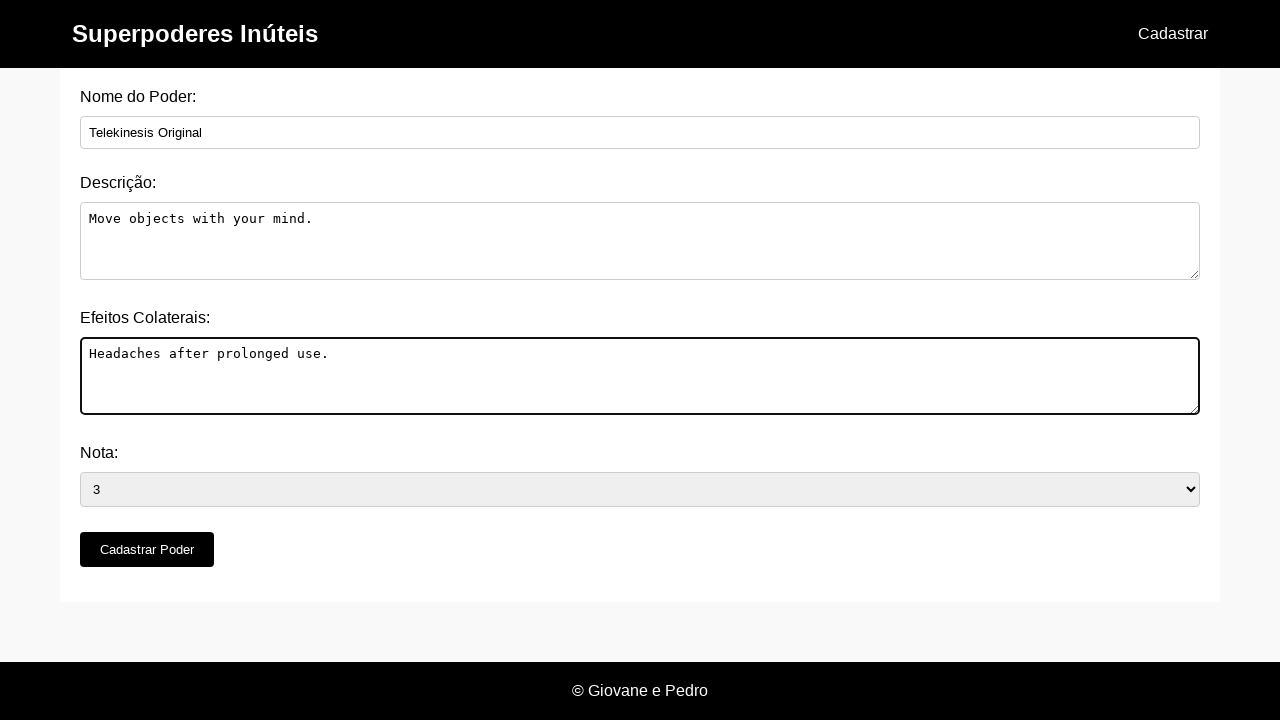

Clicked 'Cadastrar Poder' button to submit power creation form at (147, 550) on button[type='submit']:has-text('Cadastrar Poder')
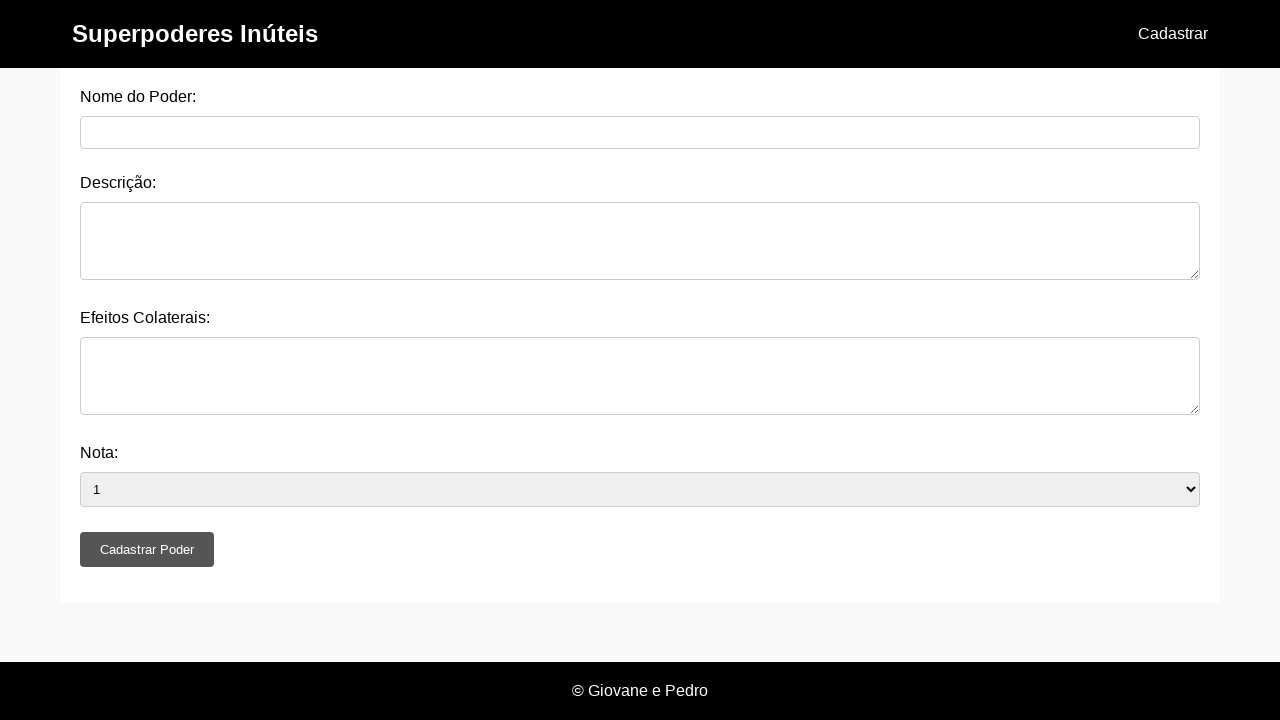

Navigated to home page
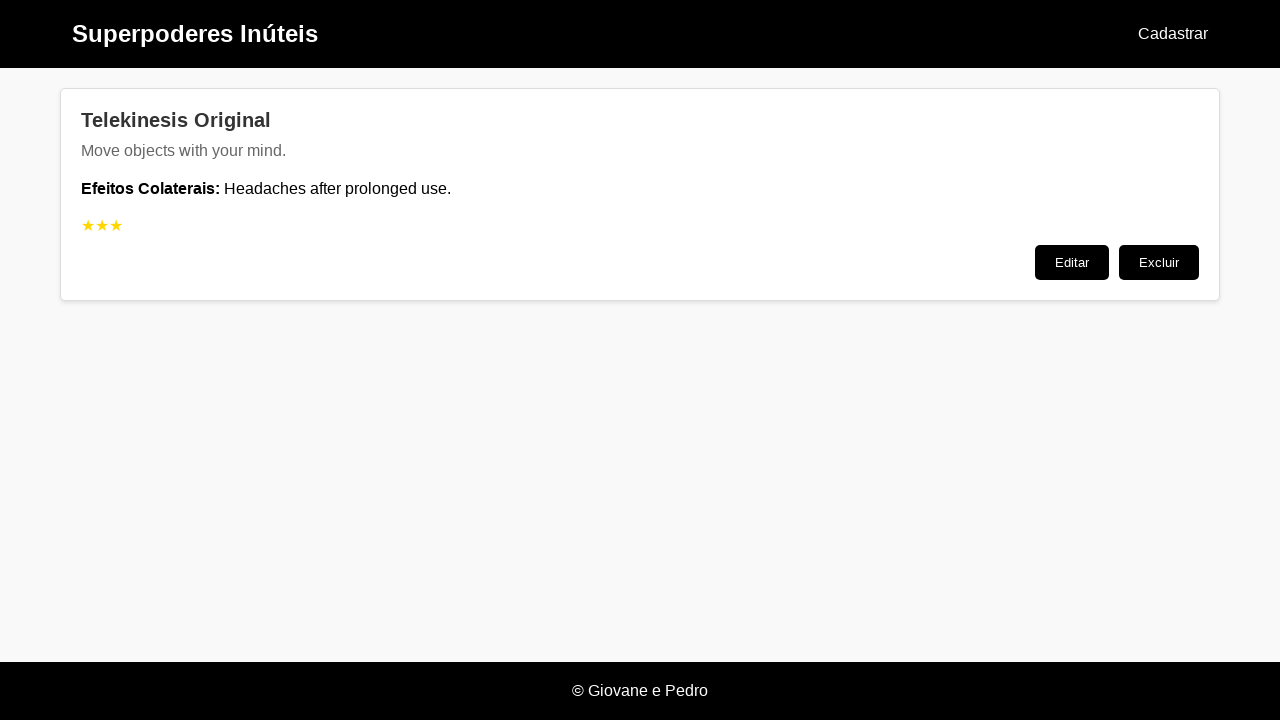

Powers list loaded on home page
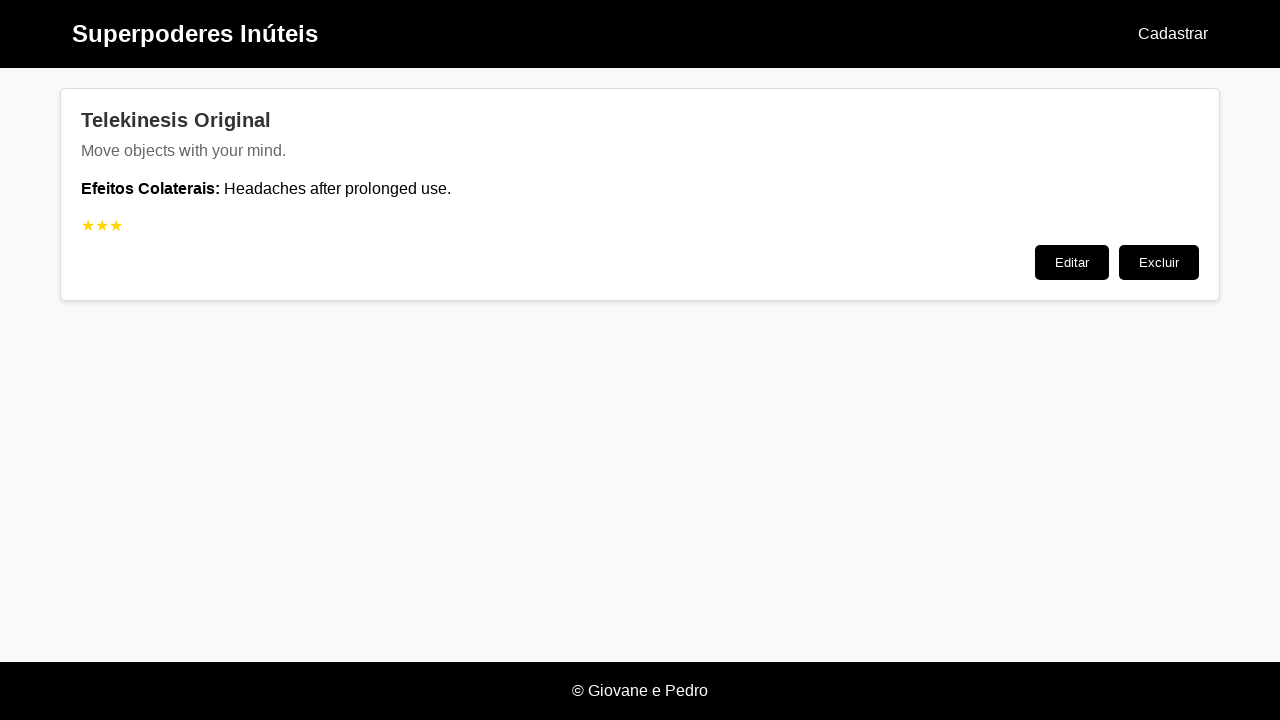

Clicked 'Editar' button on the 'Telekinesis Original' power at (1072, 262) on .post:has-text('Telekinesis Original') >> text=Editar
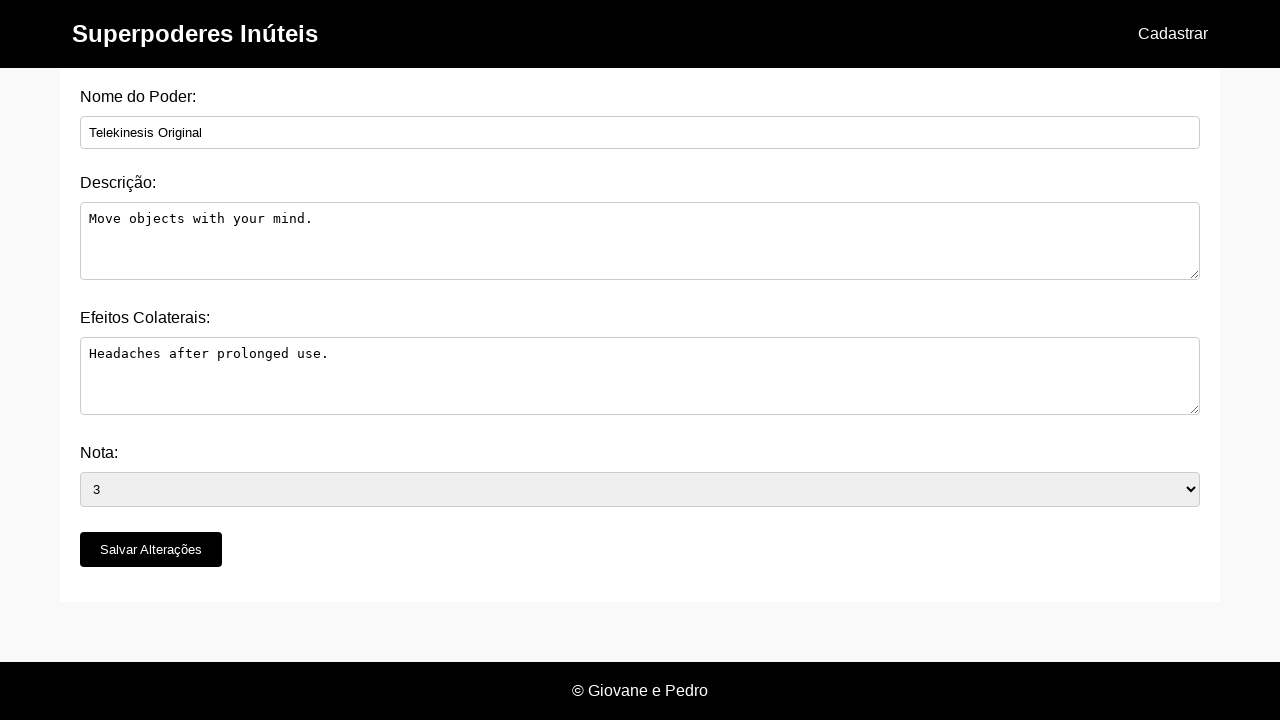

Power edit form loaded
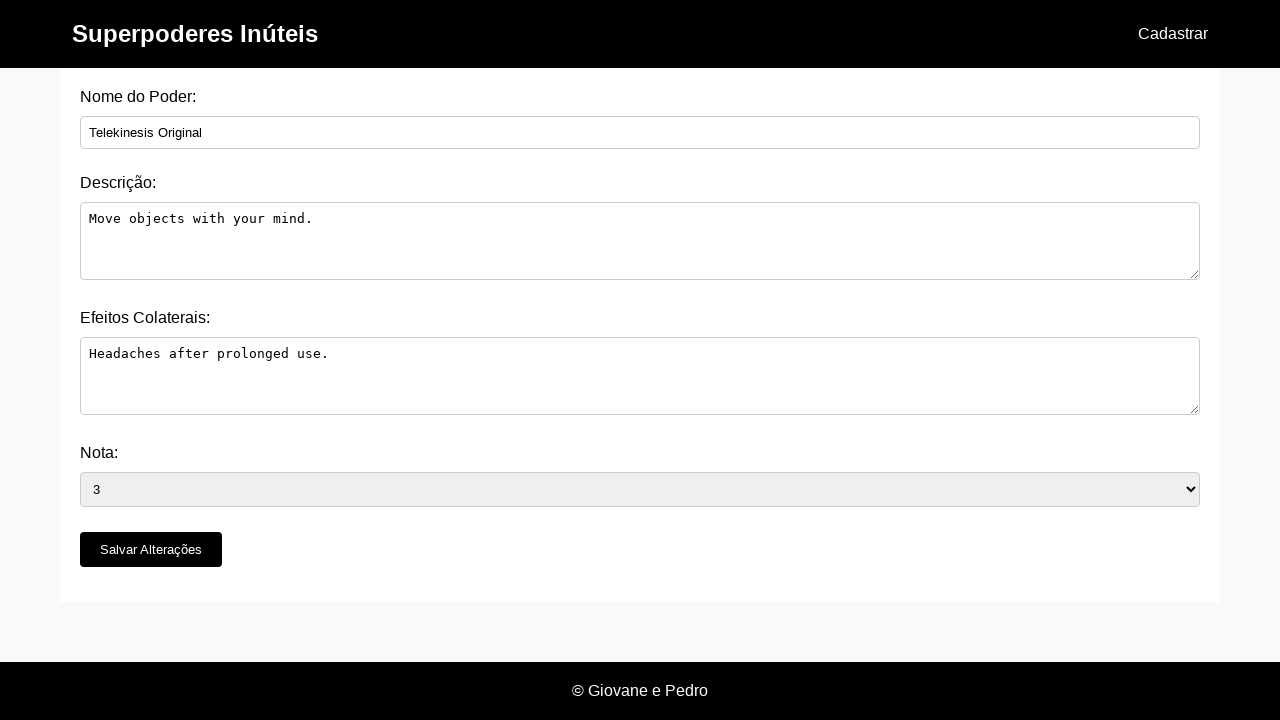

Cleared power name field on #nome_do_poder
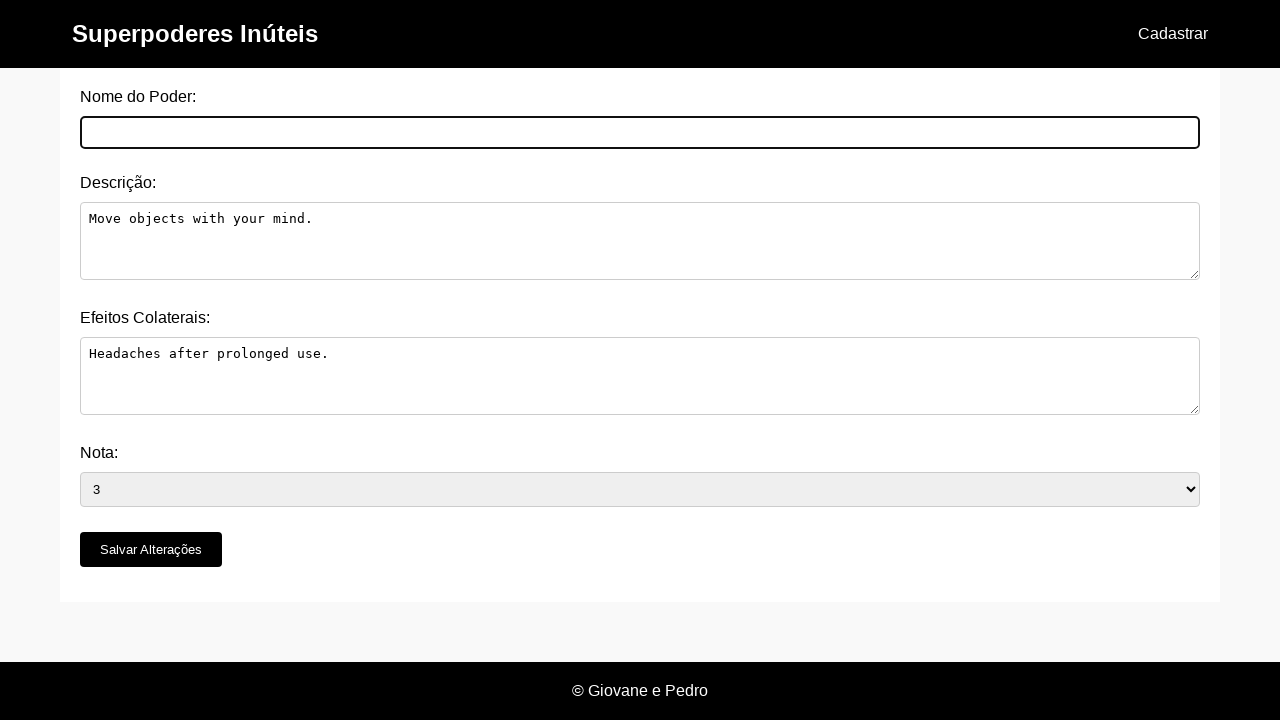

Filled power name field with 'Telekinesis Edited' on #nome_do_poder
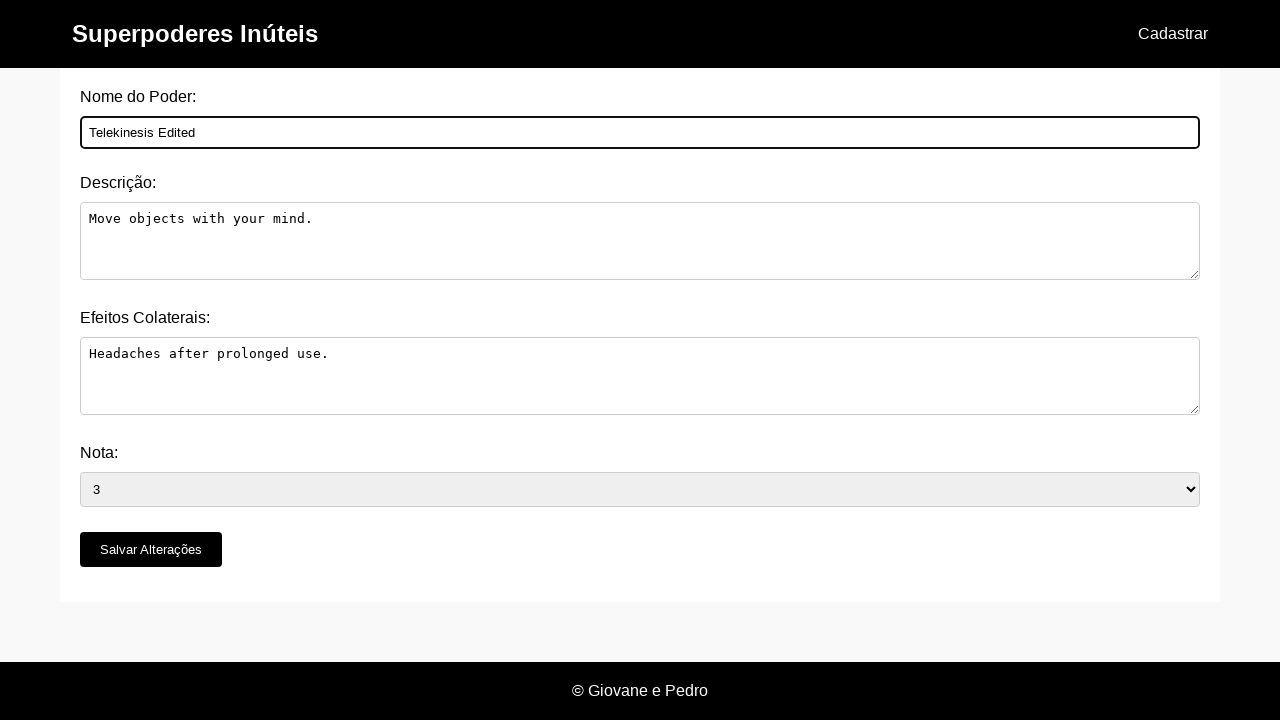

Cleared description field on #descricao
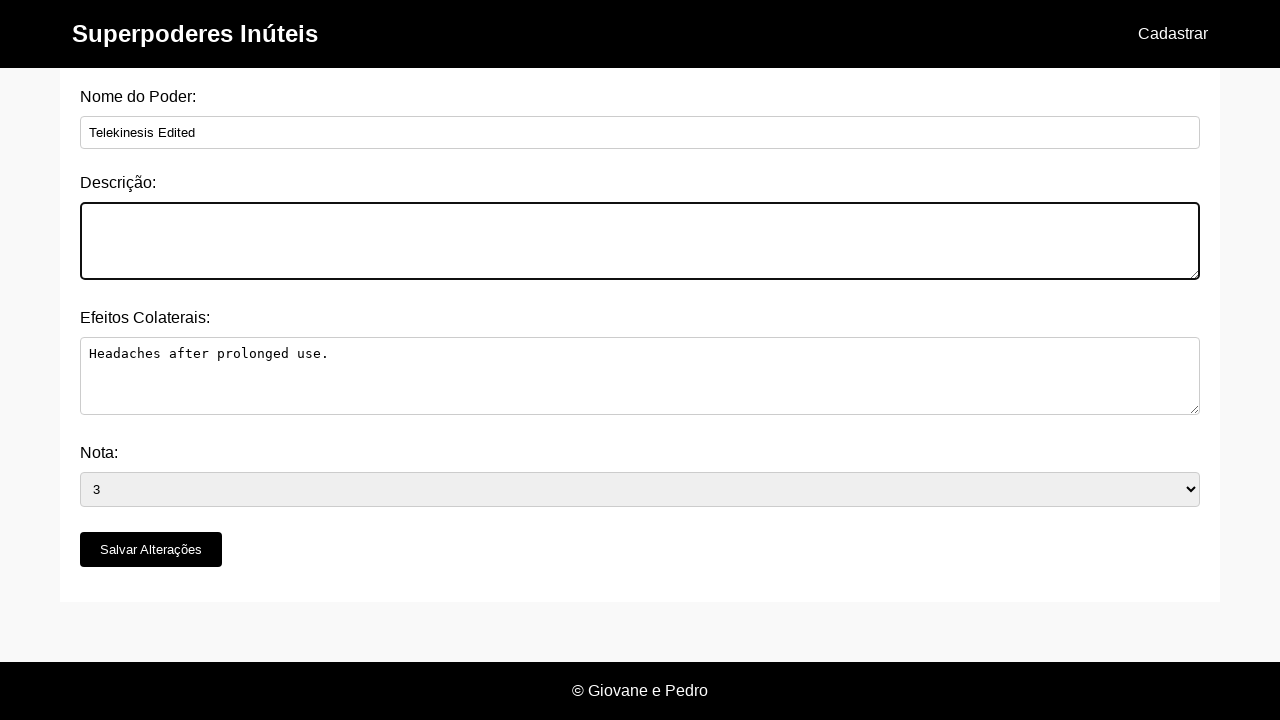

Filled description field with 'Enhanced mind control over objects.' on #descricao
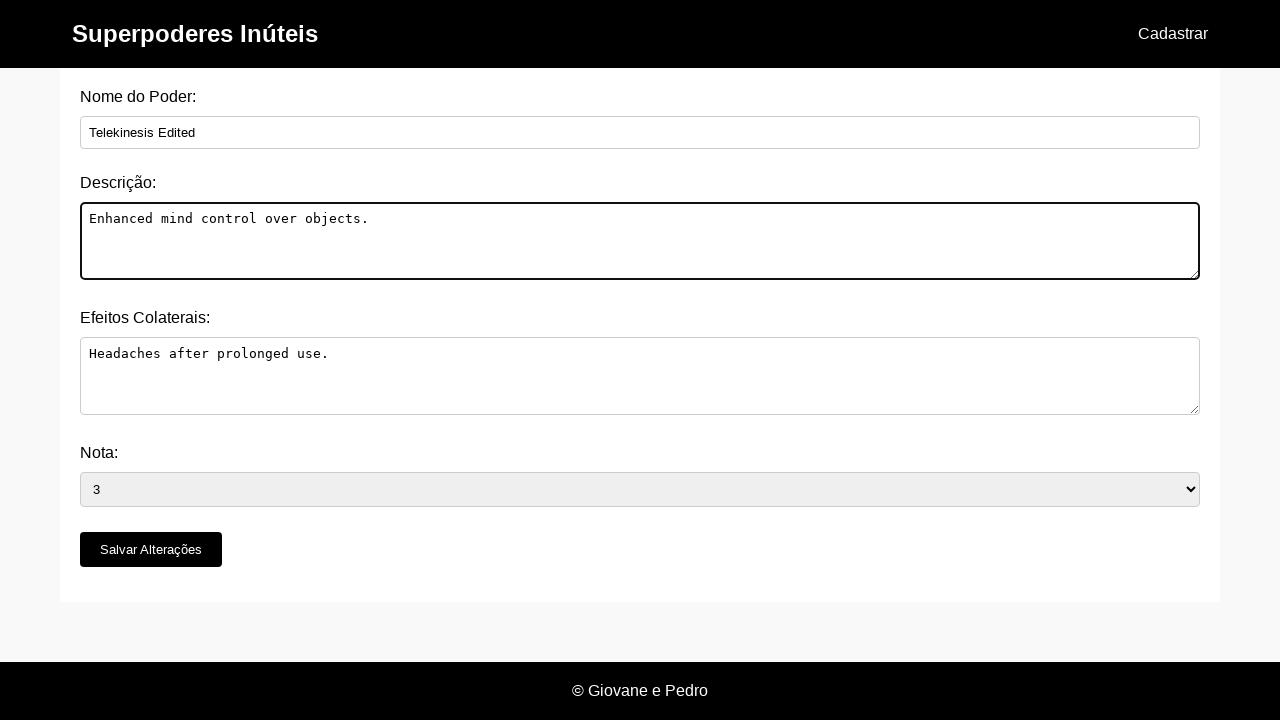

Cleared side effects field on #efeitos_colaterais
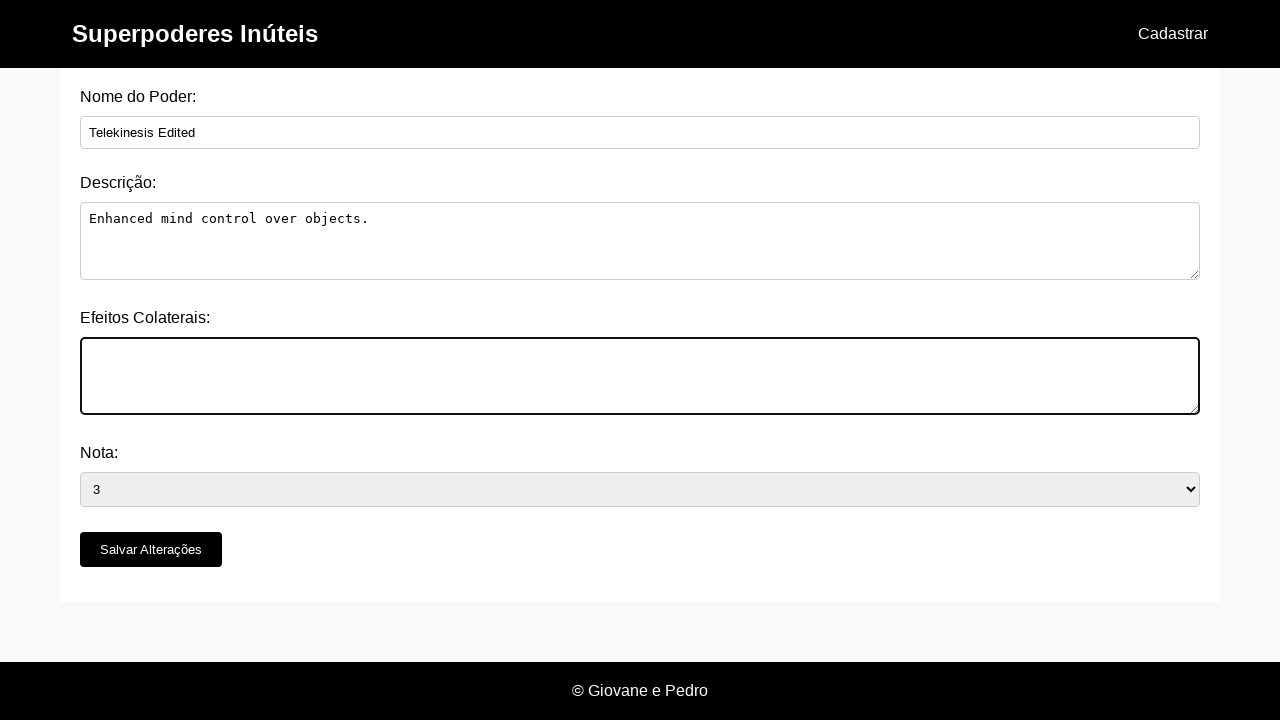

Filled side effects field with 'Severe migraines possible.' on #efeitos_colaterais
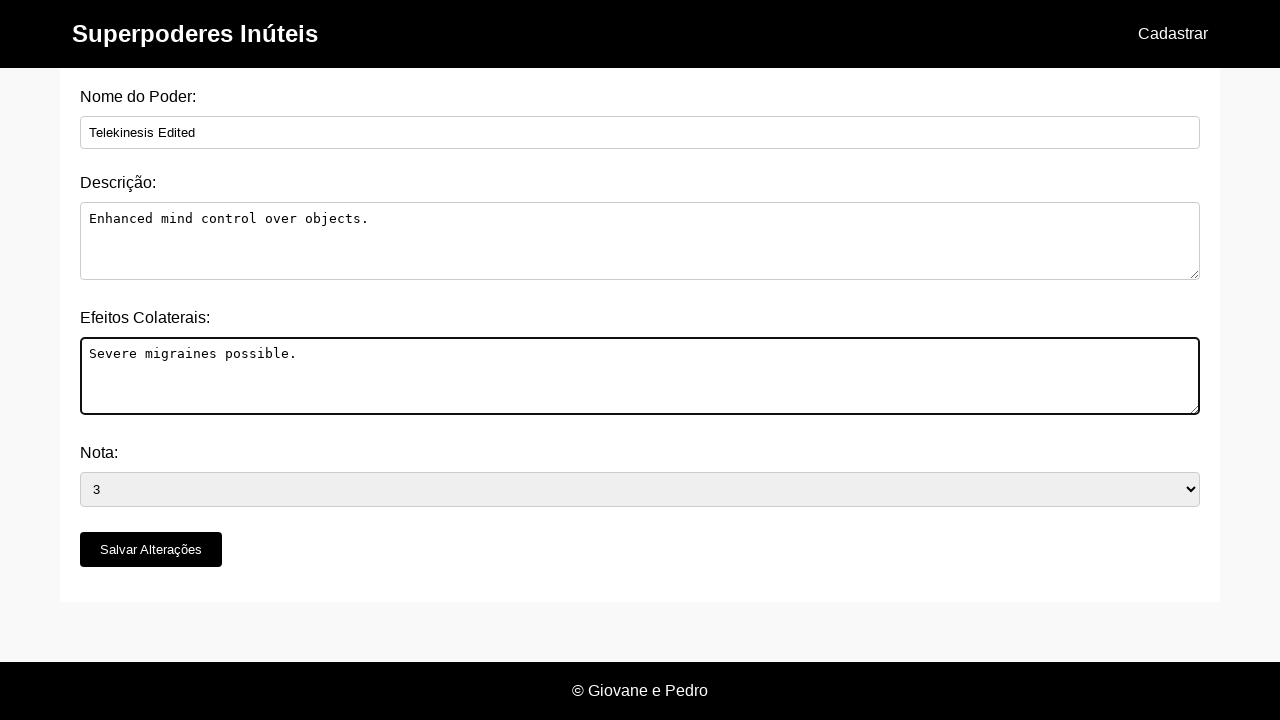

Changed rating to '5' for the power on #nota
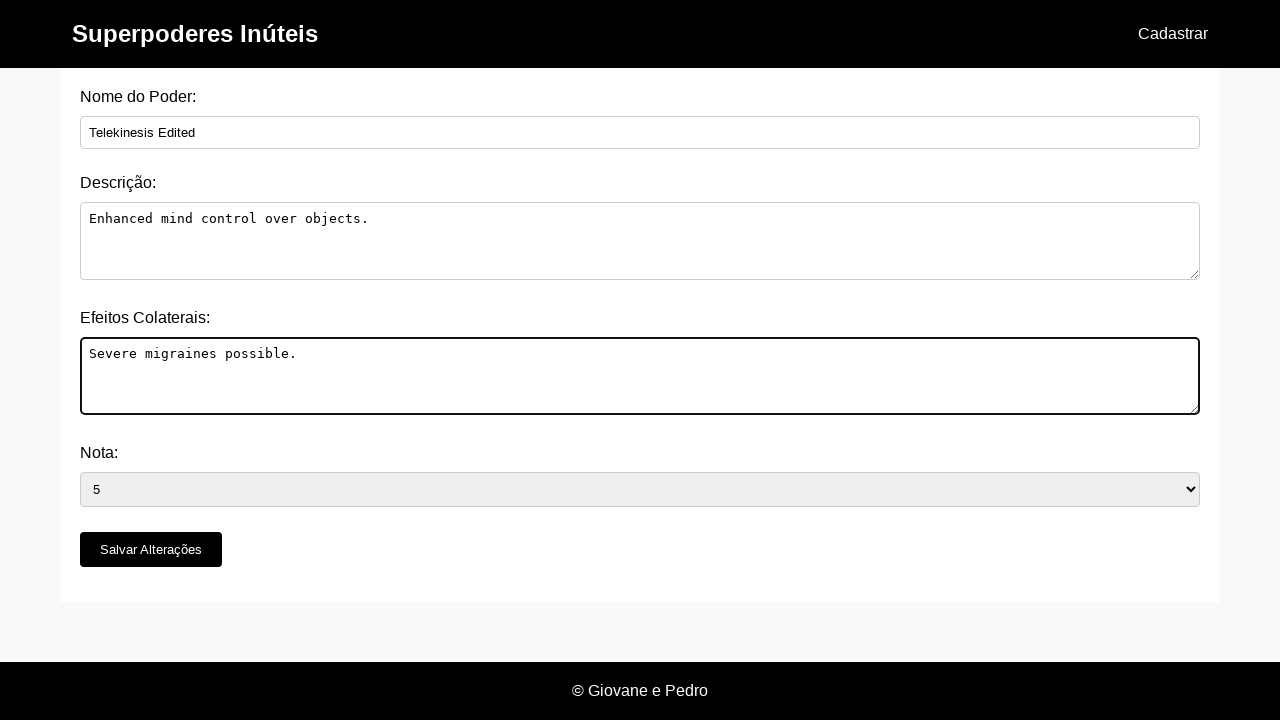

Clicked 'Salvar Alterações' button to save power edits at (151, 550) on button[type='submit']:has-text('Salvar Alterações')
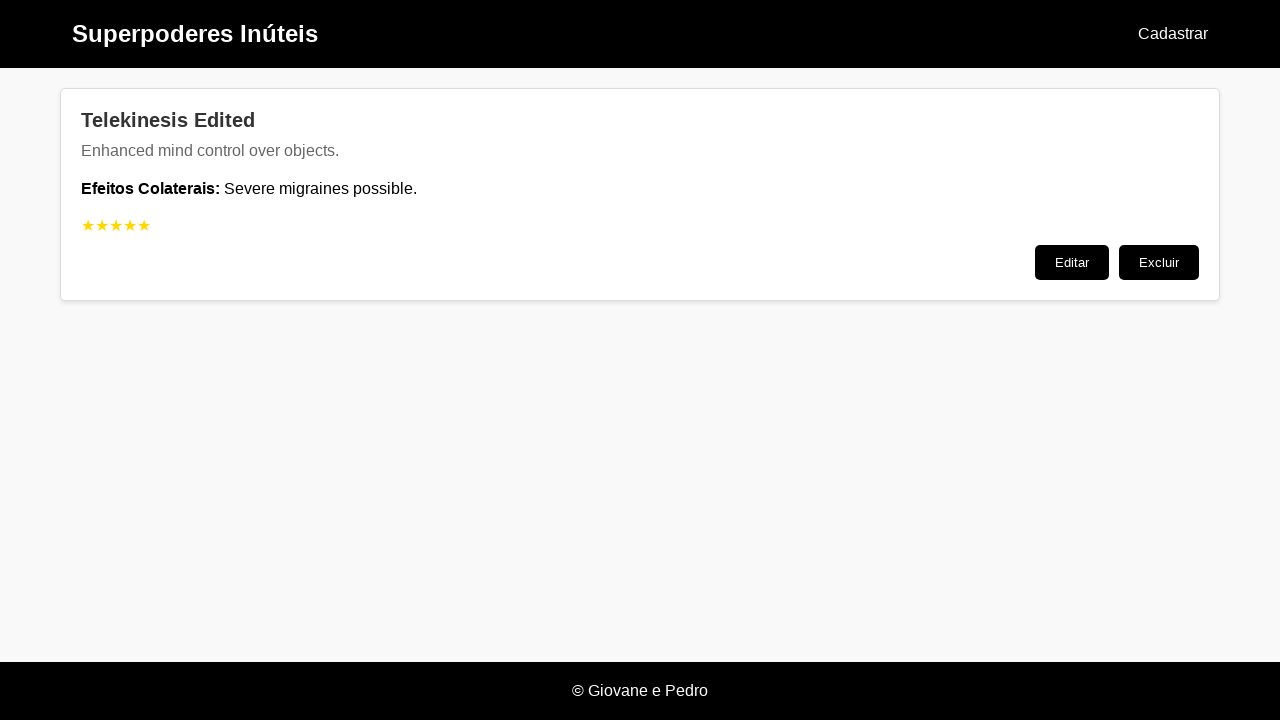

Navigated back to home page to verify changes
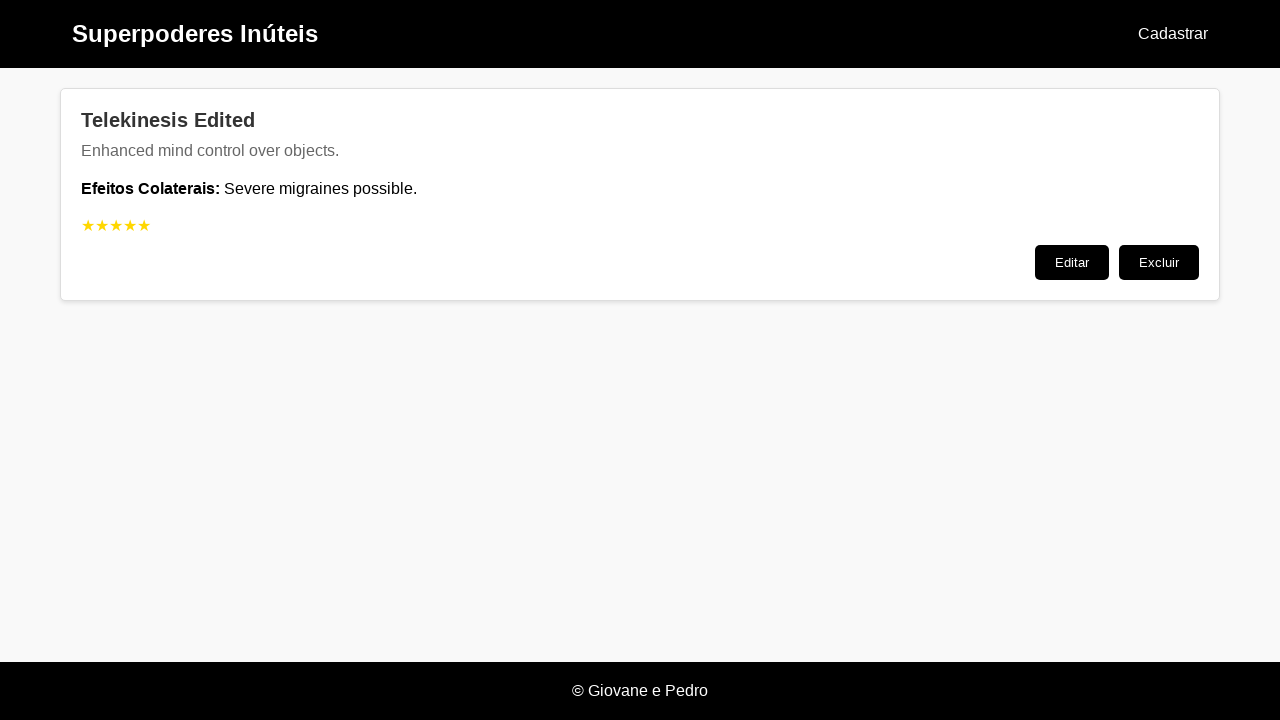

Powers list loaded, ready to verify edited power details
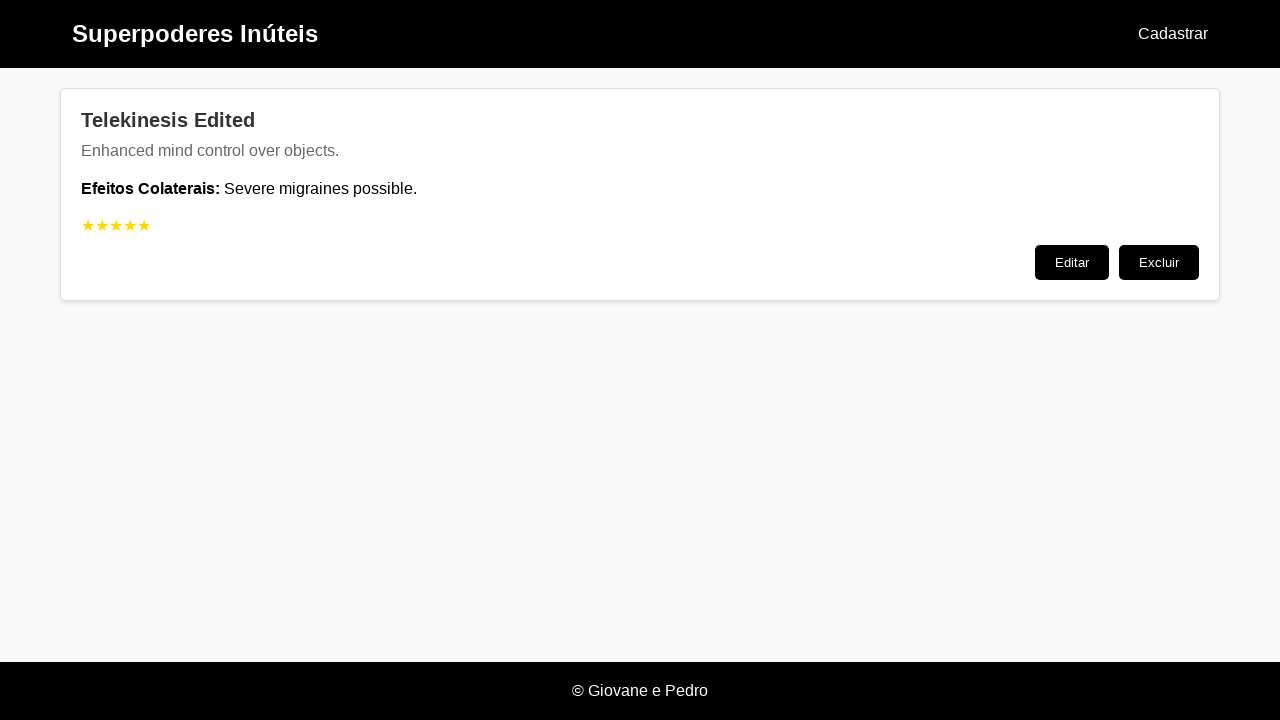

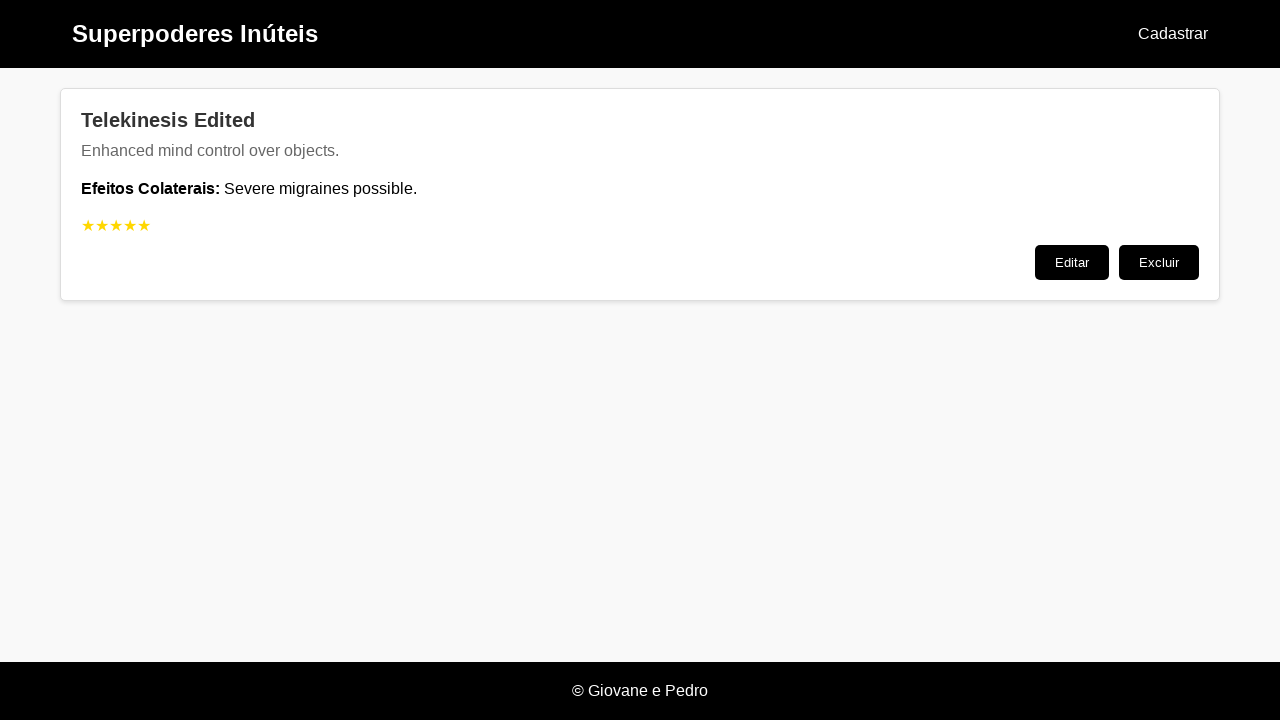